Tests context menu functionality by right-clicking an element, navigating through menu items with keyboard, and handling the resulting alert

Starting URL: https://swisnl.github.io/jQuery-contextMenu/demo.html

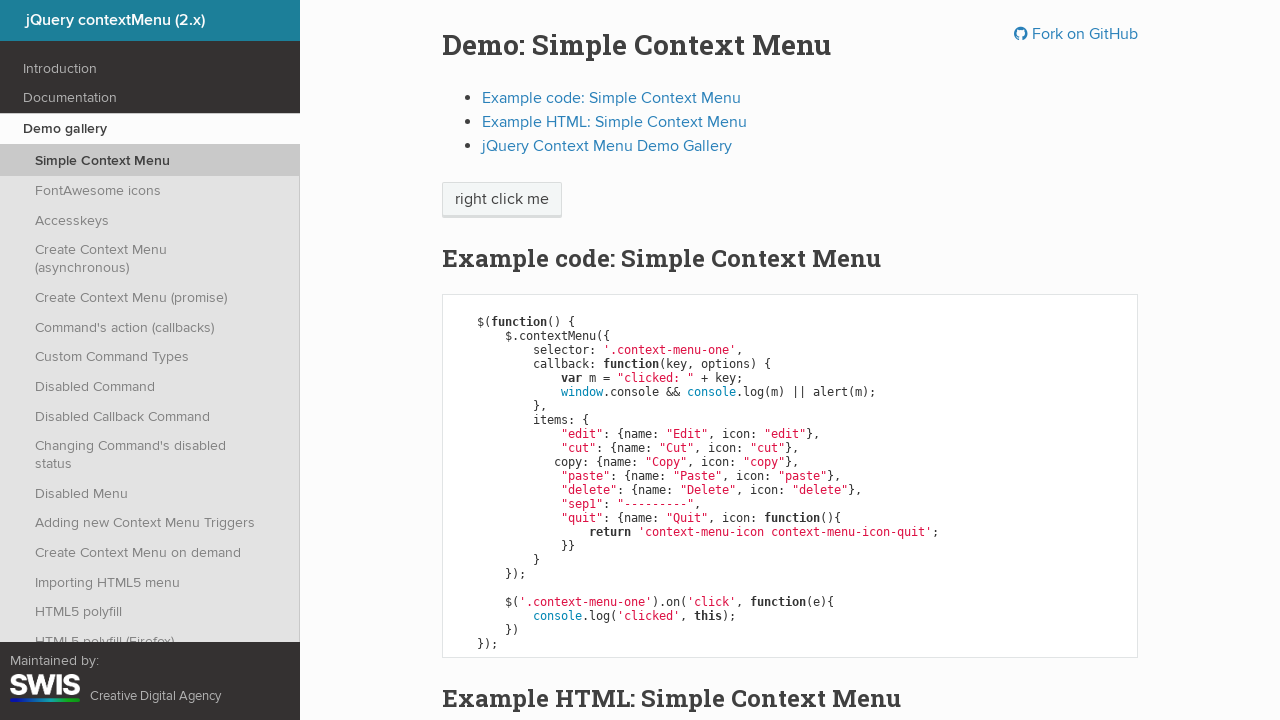

Located the element to right-click using XPath
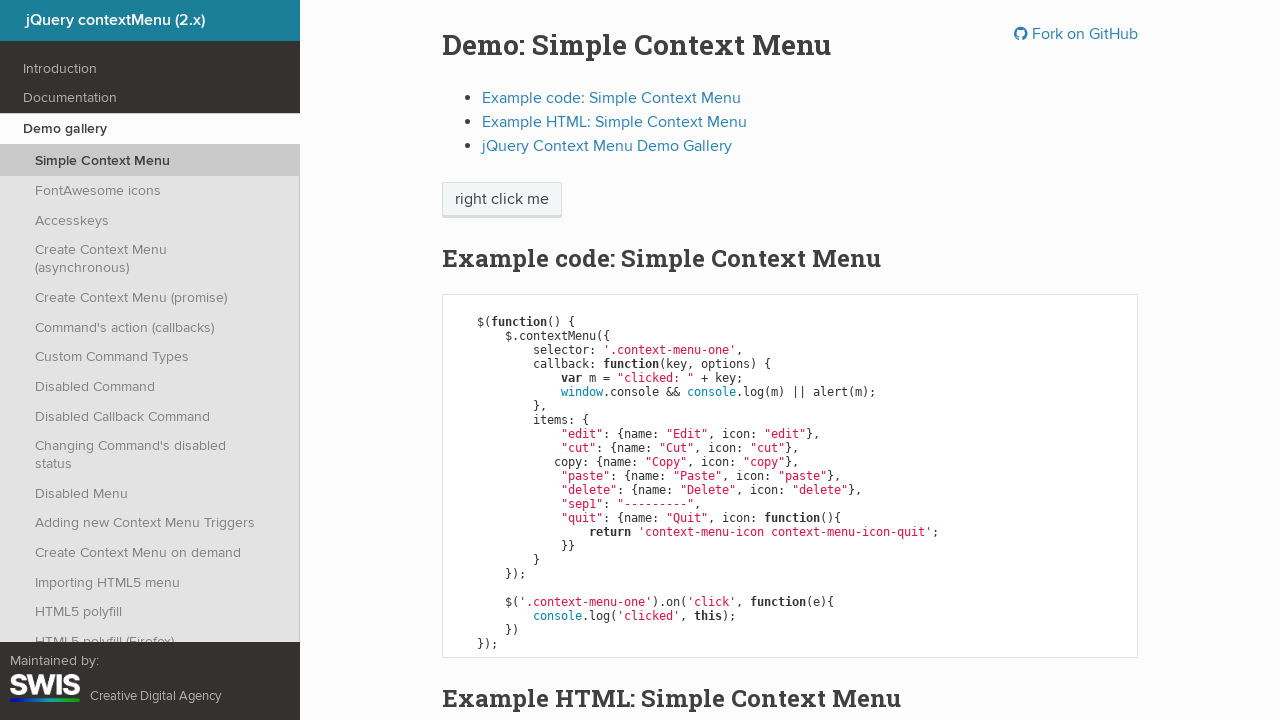

Right-clicked the element to open context menu at (502, 200) on xpath=/html/body/div/section/div/div/div/p/span
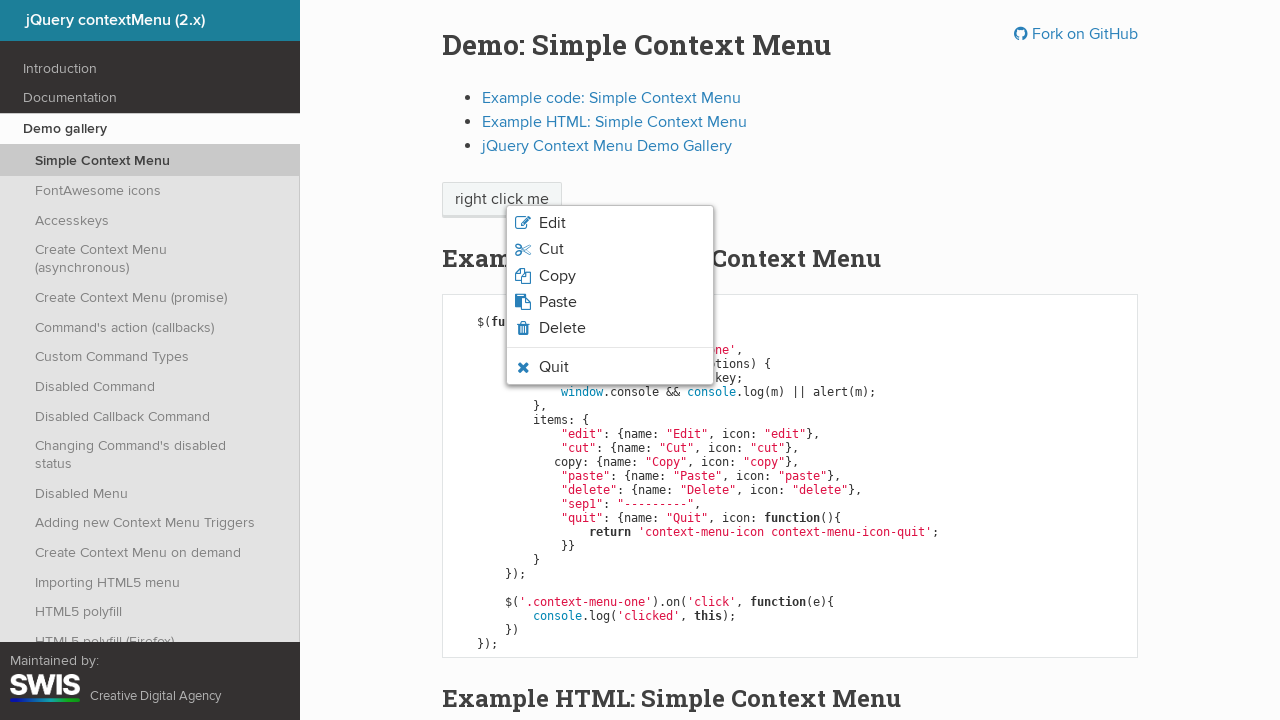

Pressed ArrowDown once to navigate menu
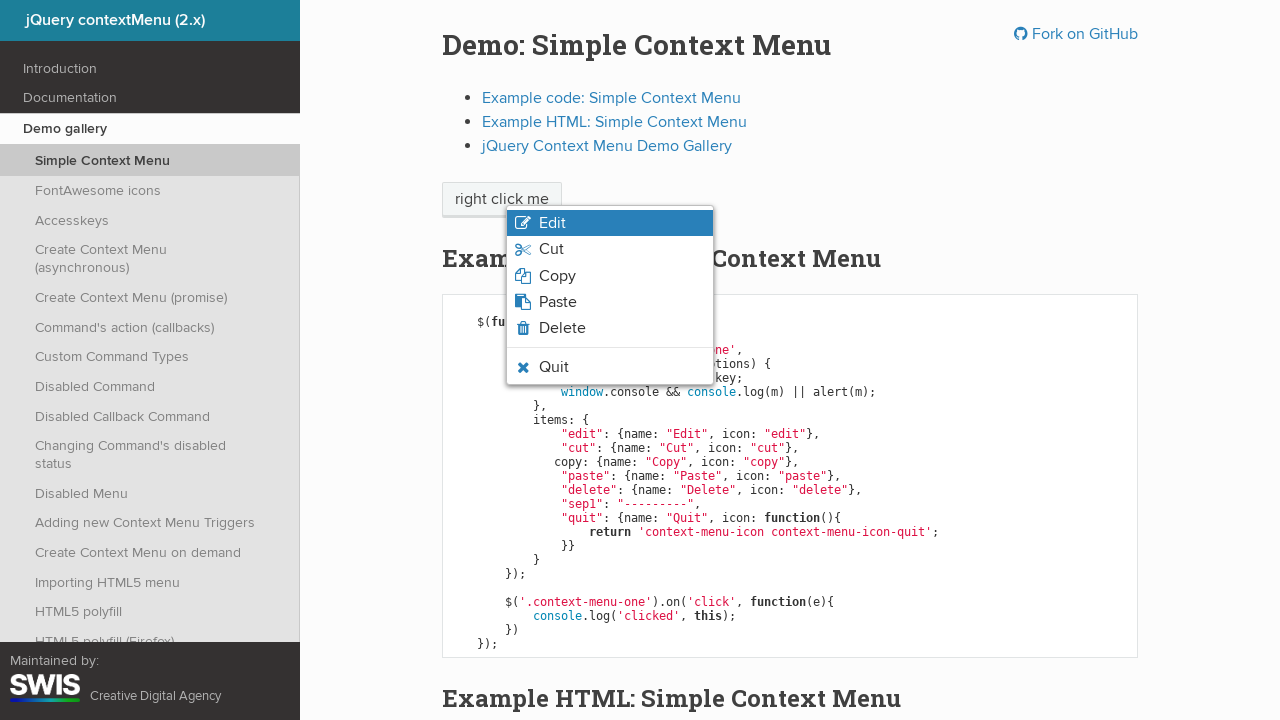

Pressed ArrowDown twice to navigate menu
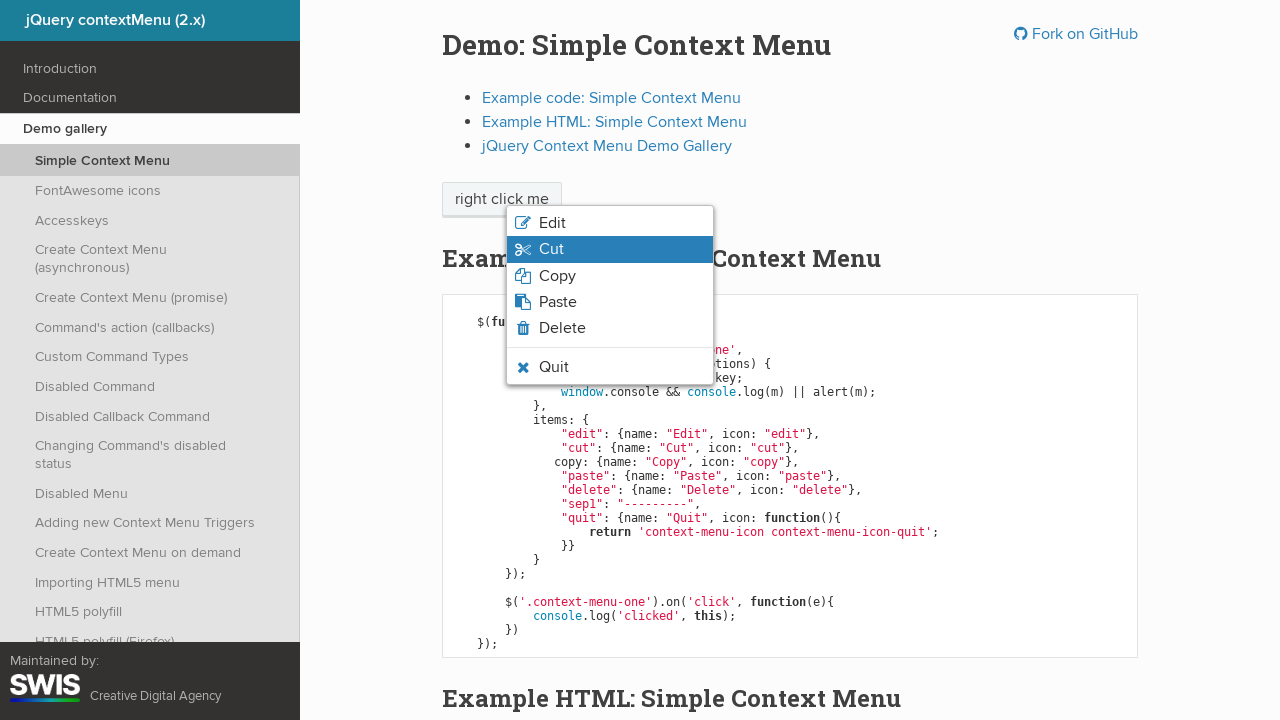

Pressed ArrowDown three times to navigate menu
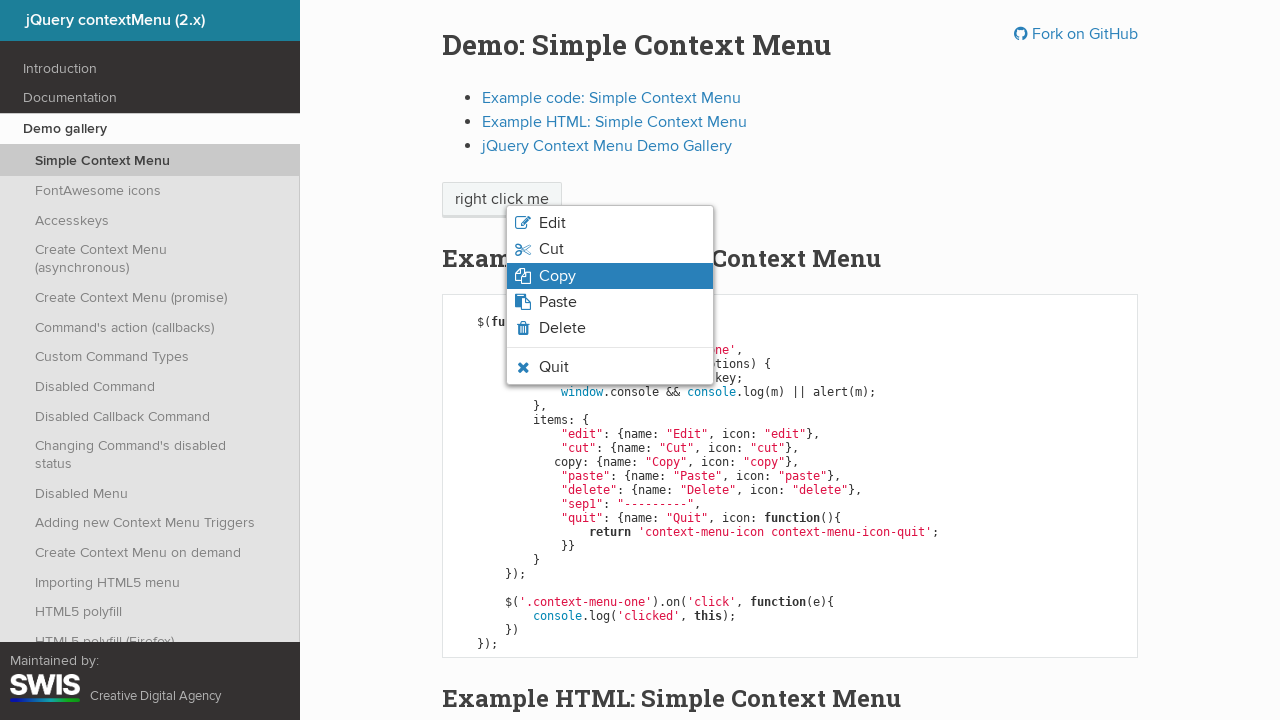

Pressed Enter to select the menu item
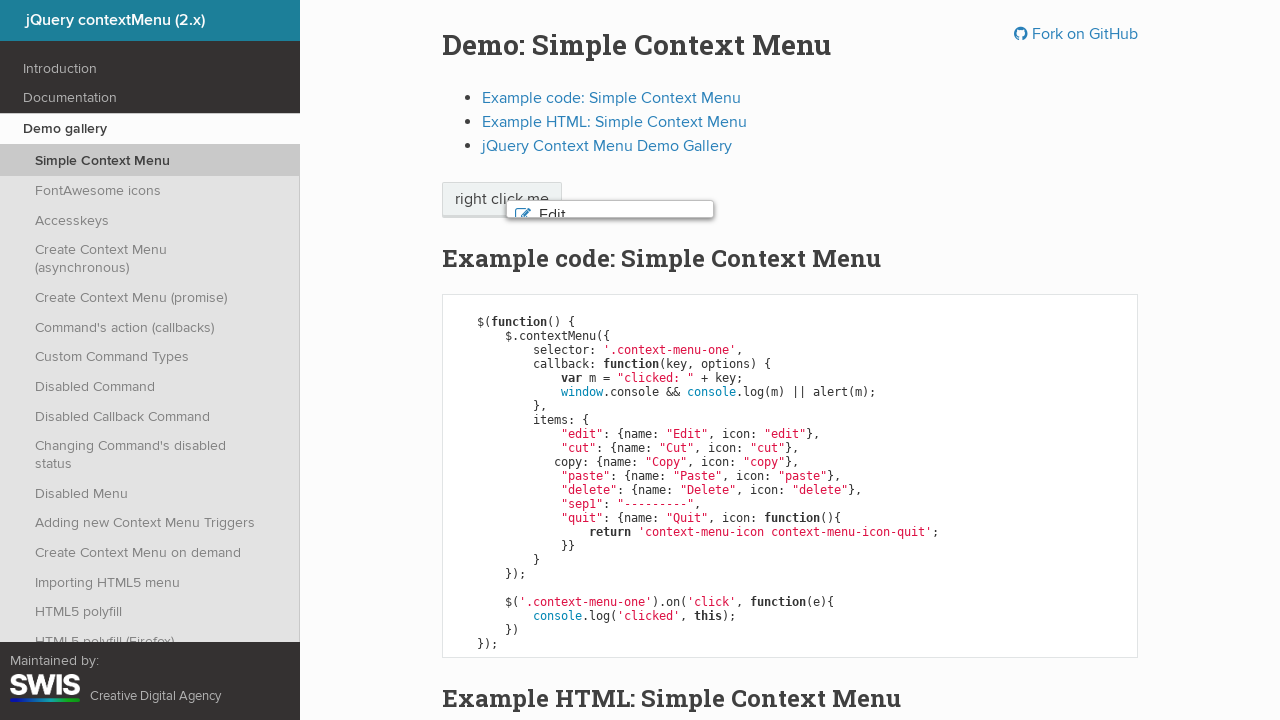

Set up alert dialog handler to accept dialogs
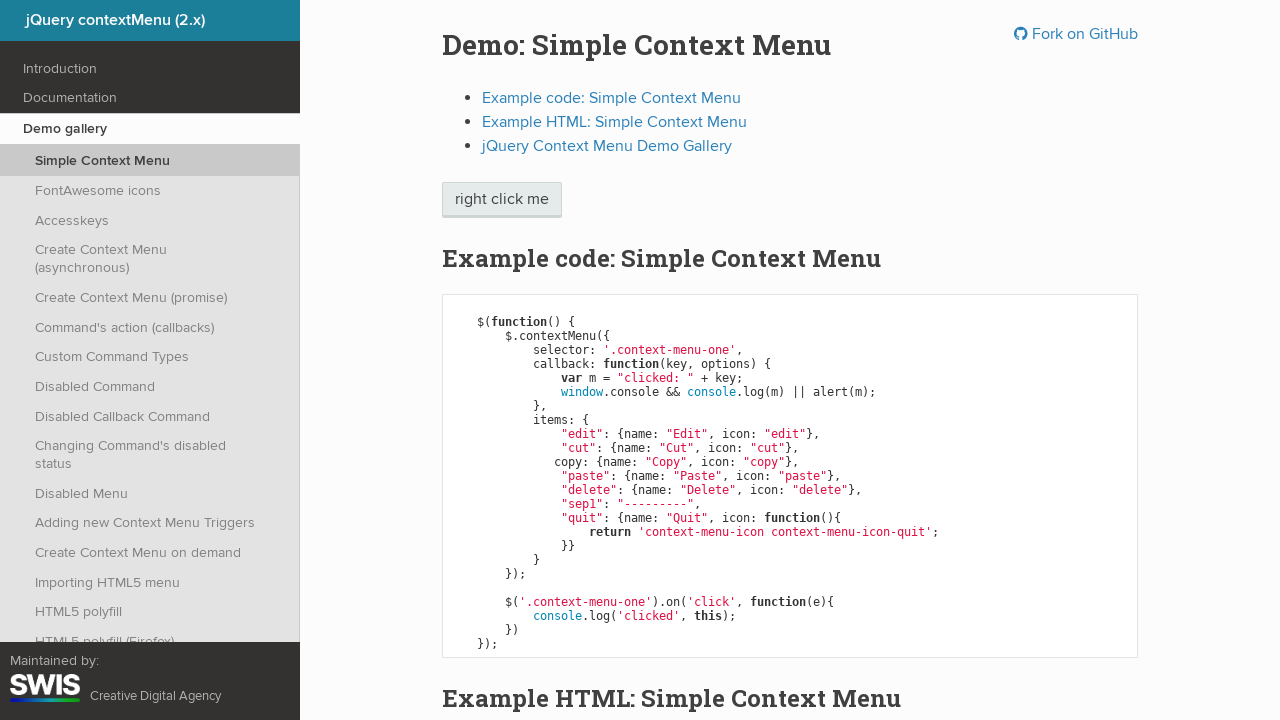

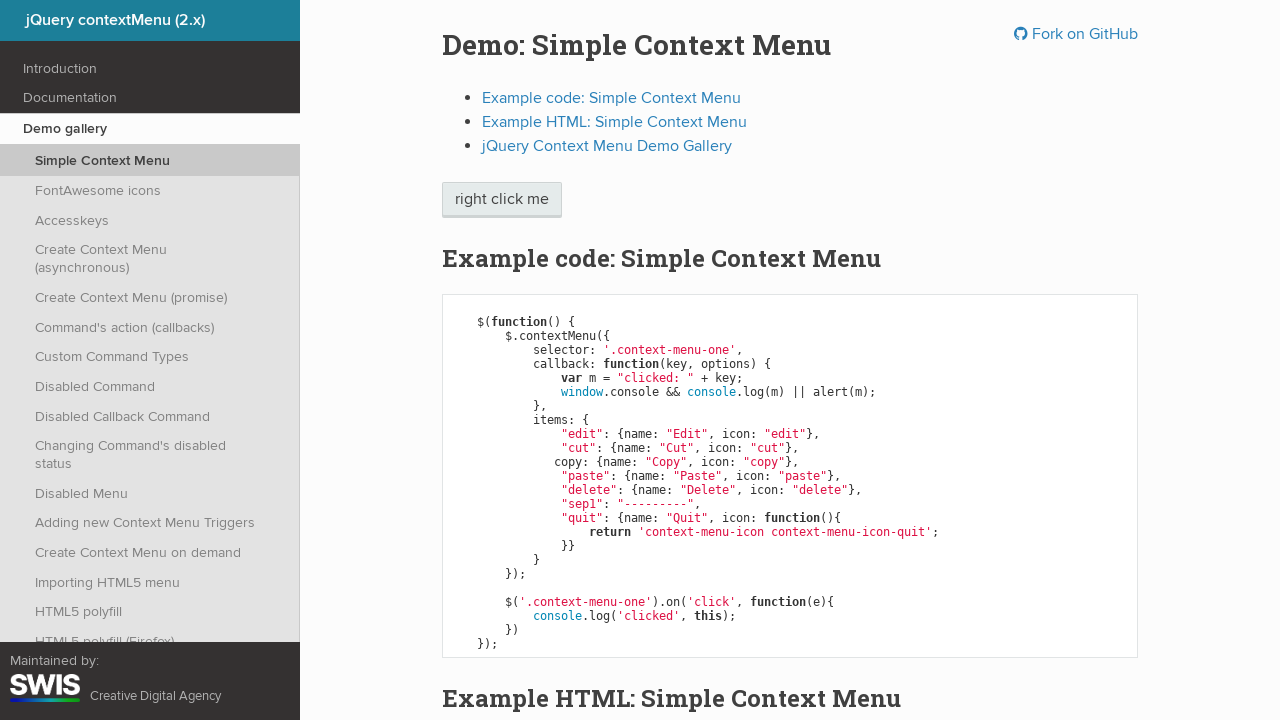